Tests keyboard actions on a text comparison tool by filling a textarea, selecting all text with Ctrl+A, copying with Ctrl+C, tabbing to the next field, and pasting with Ctrl+V

Starting URL: https://gotranscript.com/text-compare

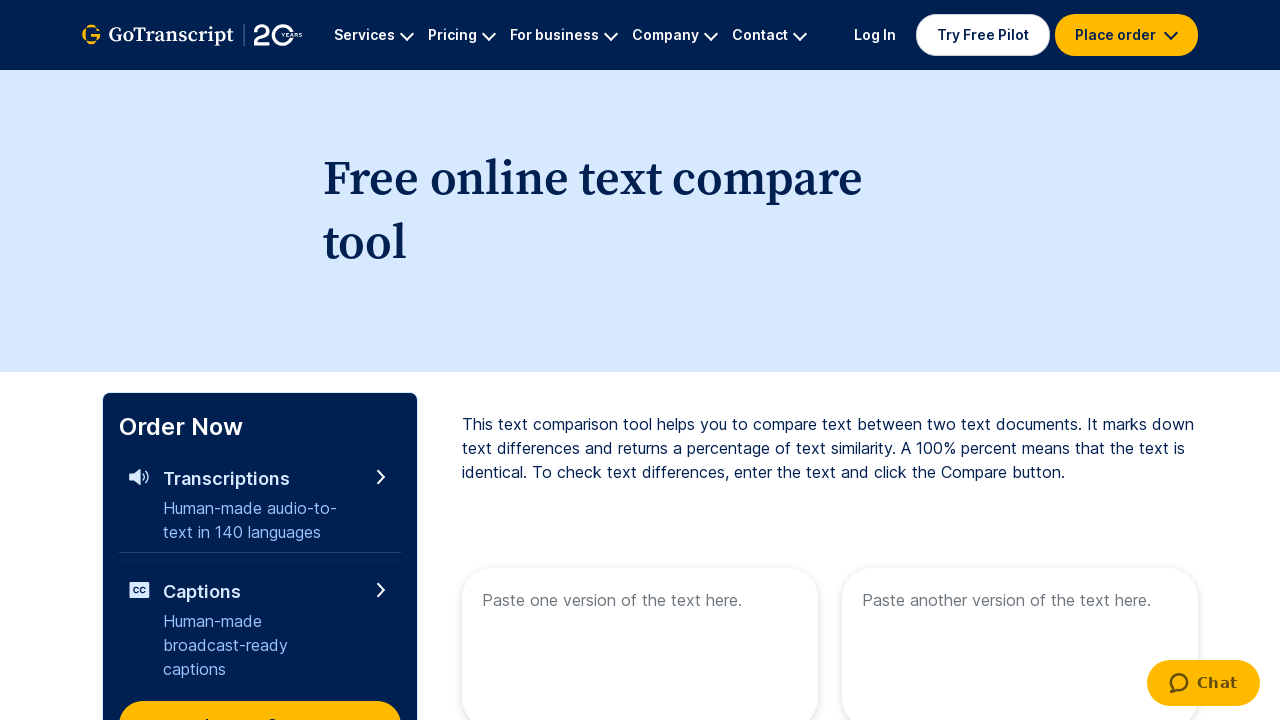

Located the first textarea element
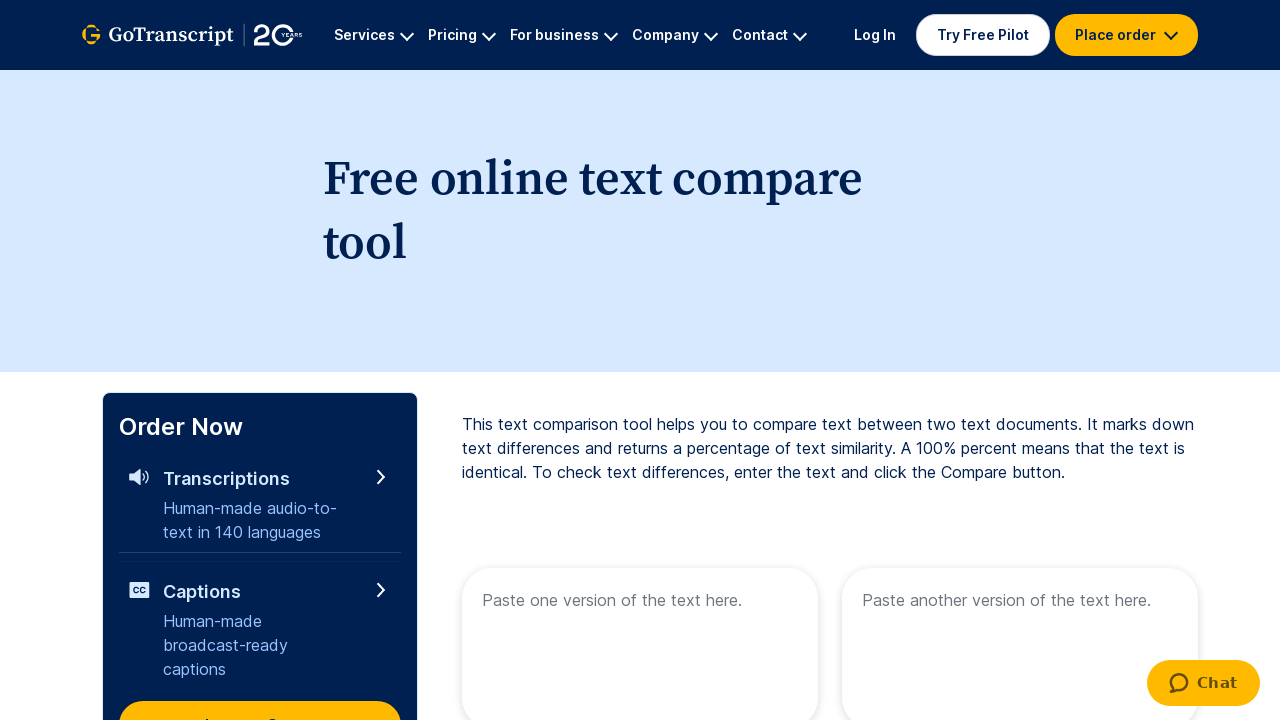

Clicked on the first textarea to focus it at (640, 640) on (//textarea)[1]
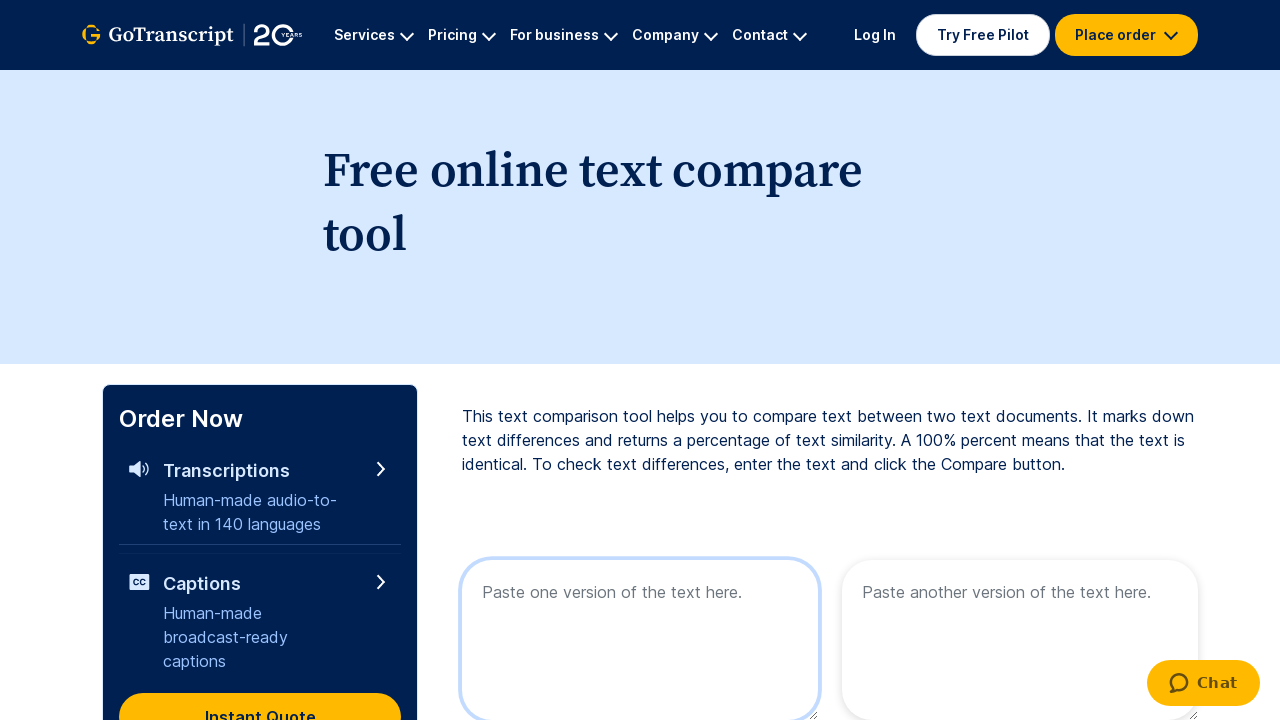

Filled textarea with 'test' text on (//textarea)[1]
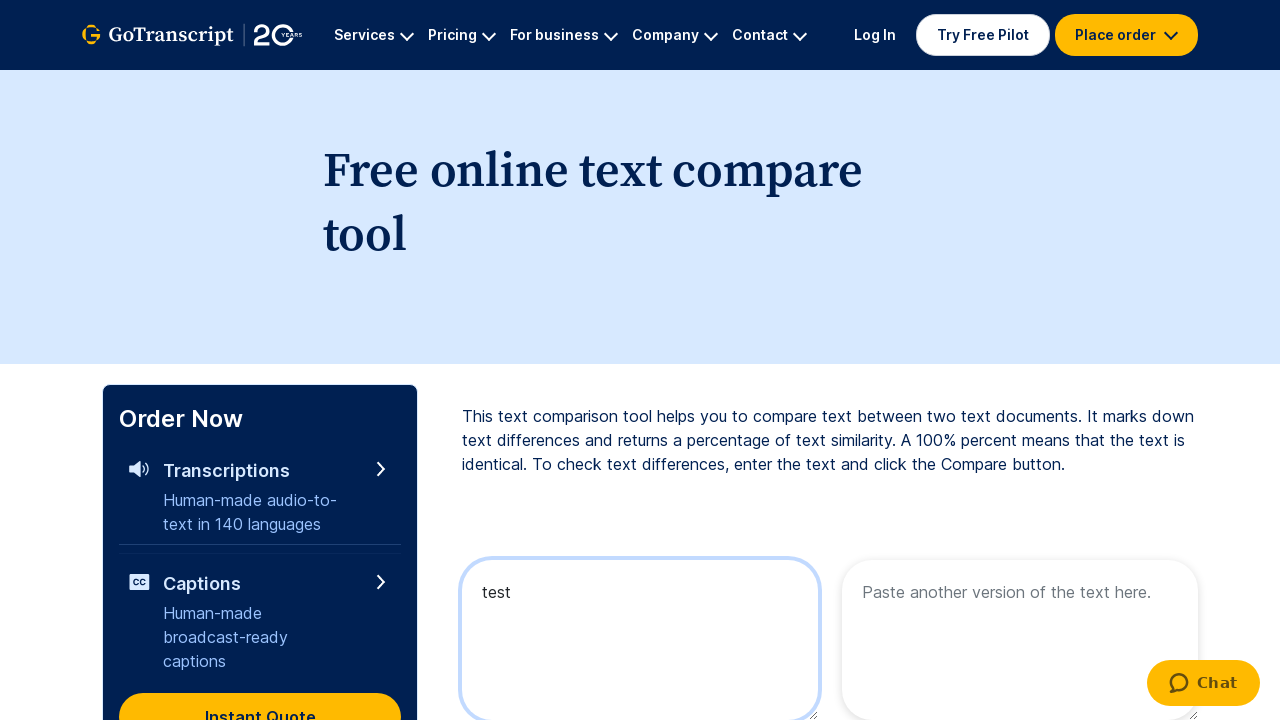

Clicked textarea again to ensure focus at (640, 640) on (//textarea)[1]
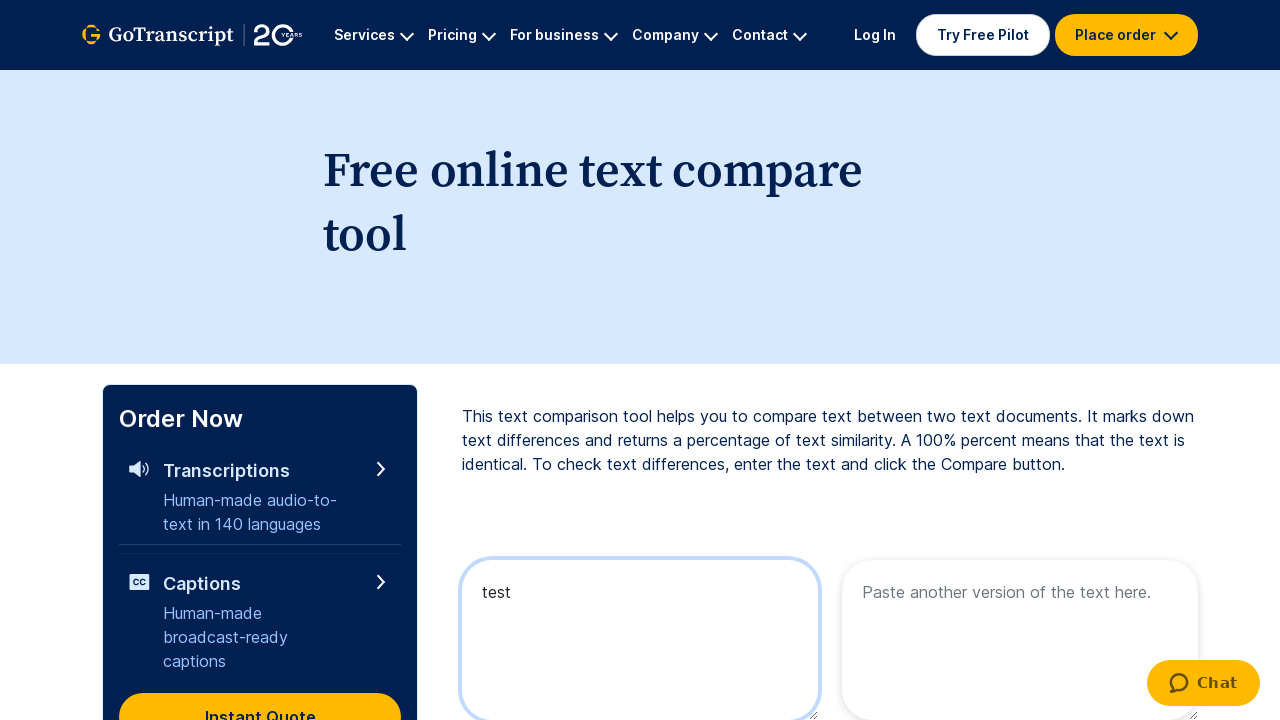

Selected all text in textarea using Ctrl+A
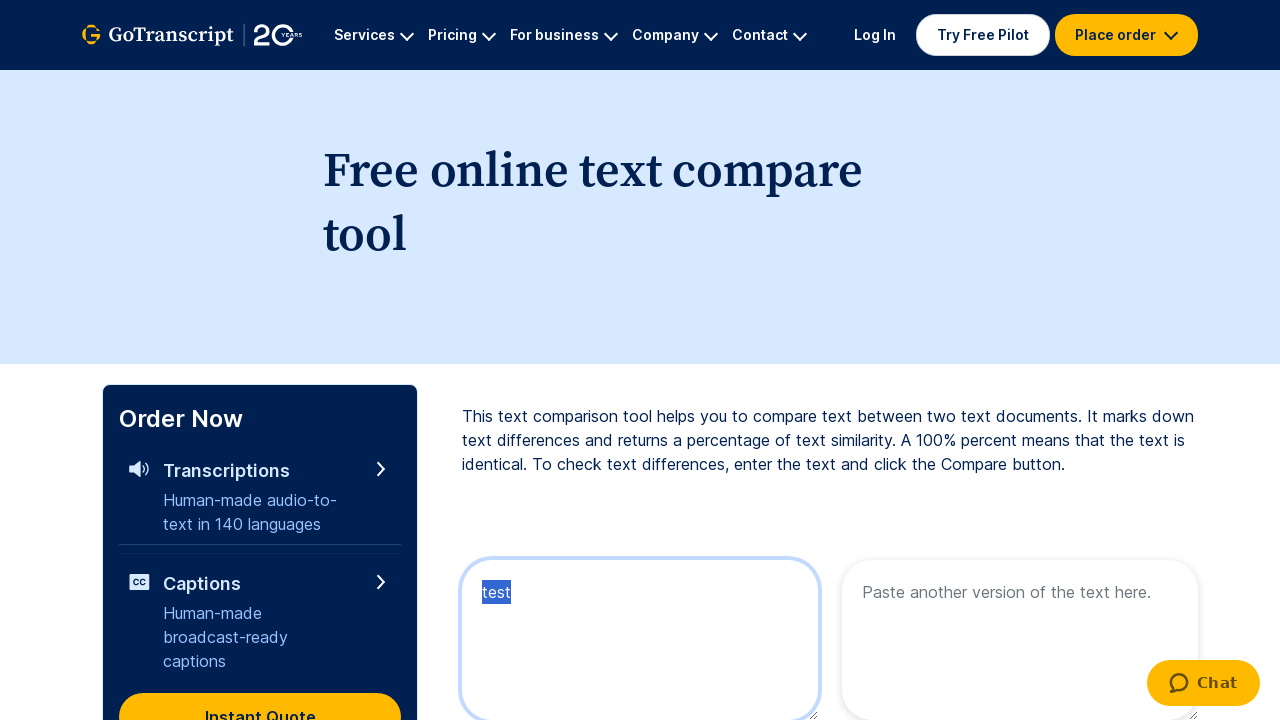

Copied selected text using Ctrl+C
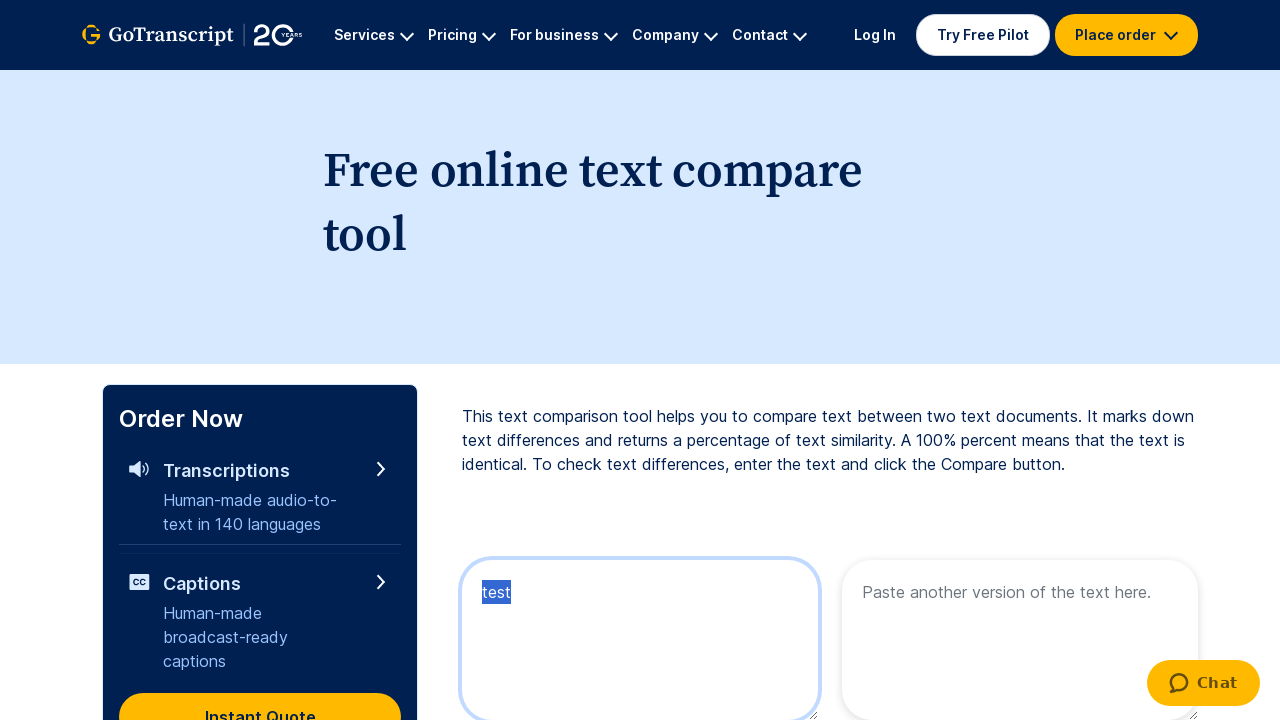

Tabbed to the next field
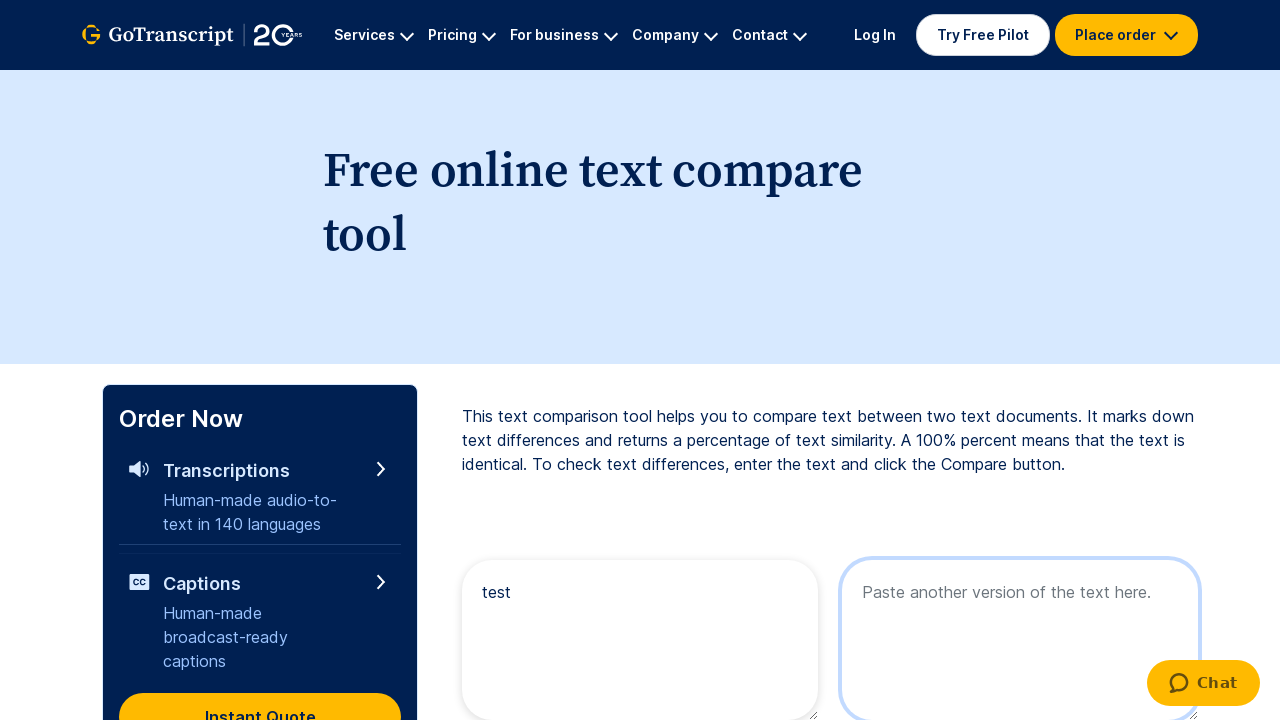

Pasted copied text into the second field using Ctrl+V
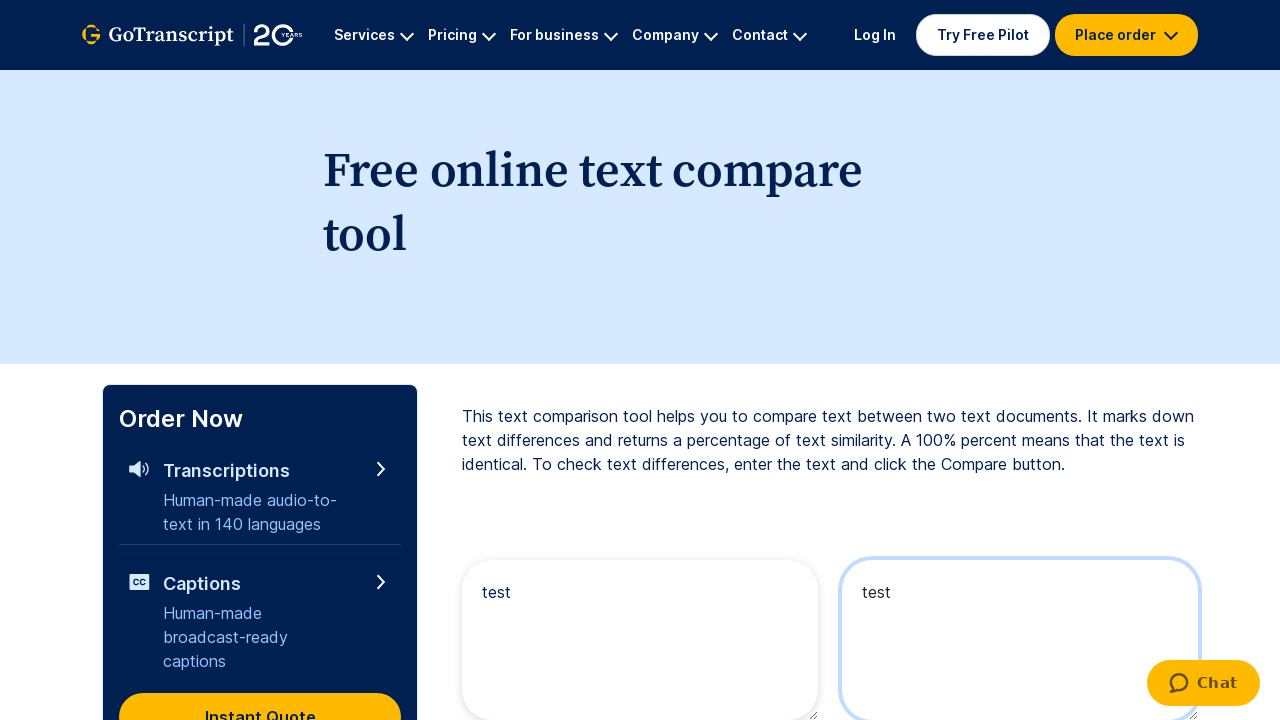

Waited 1 second for action to complete
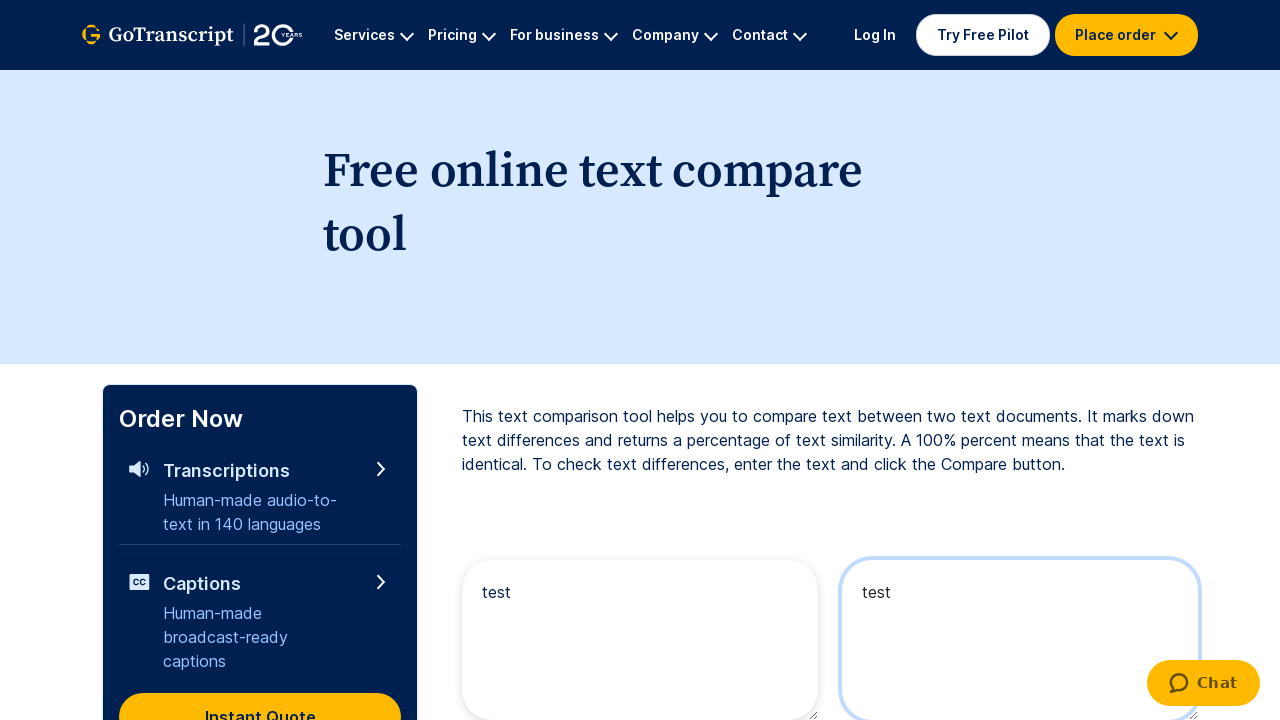

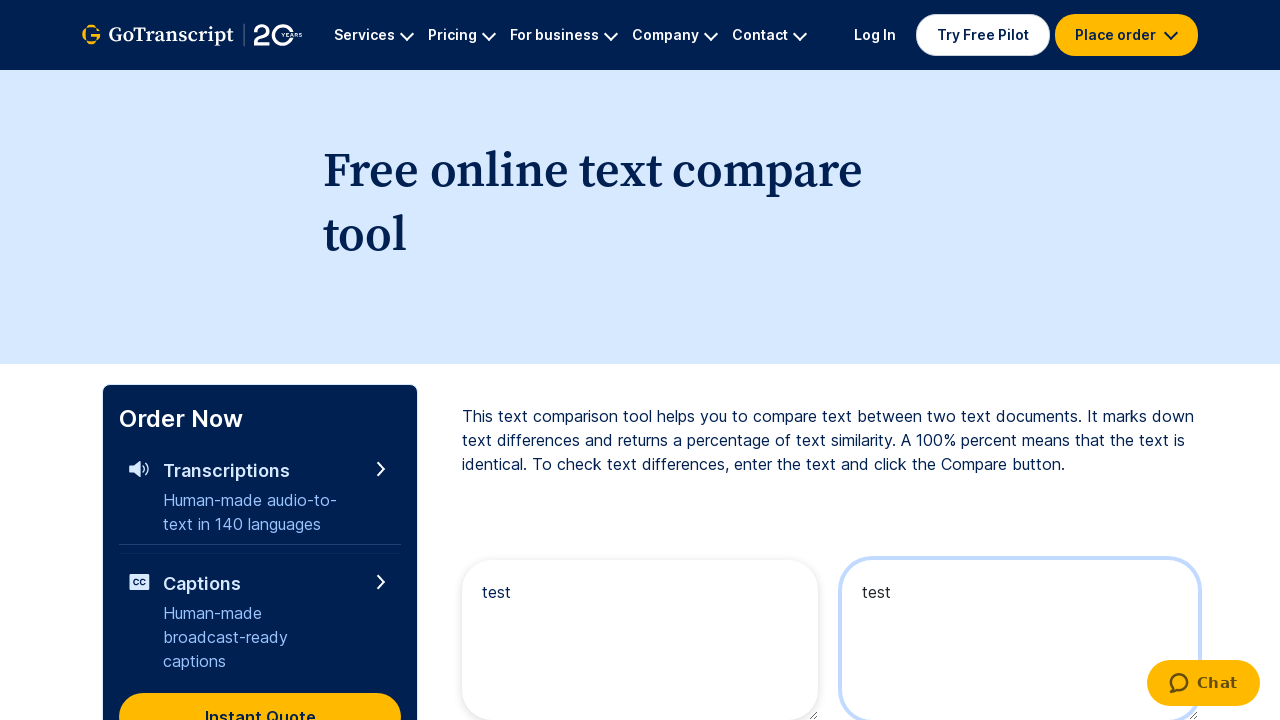